Tests dropdown menu functionality by locating a select dropdown element on a demo site and verifying it is accessible and has options available.

Starting URL: https://www.globalsqa.com/demo-site/select-dropdown-menu/

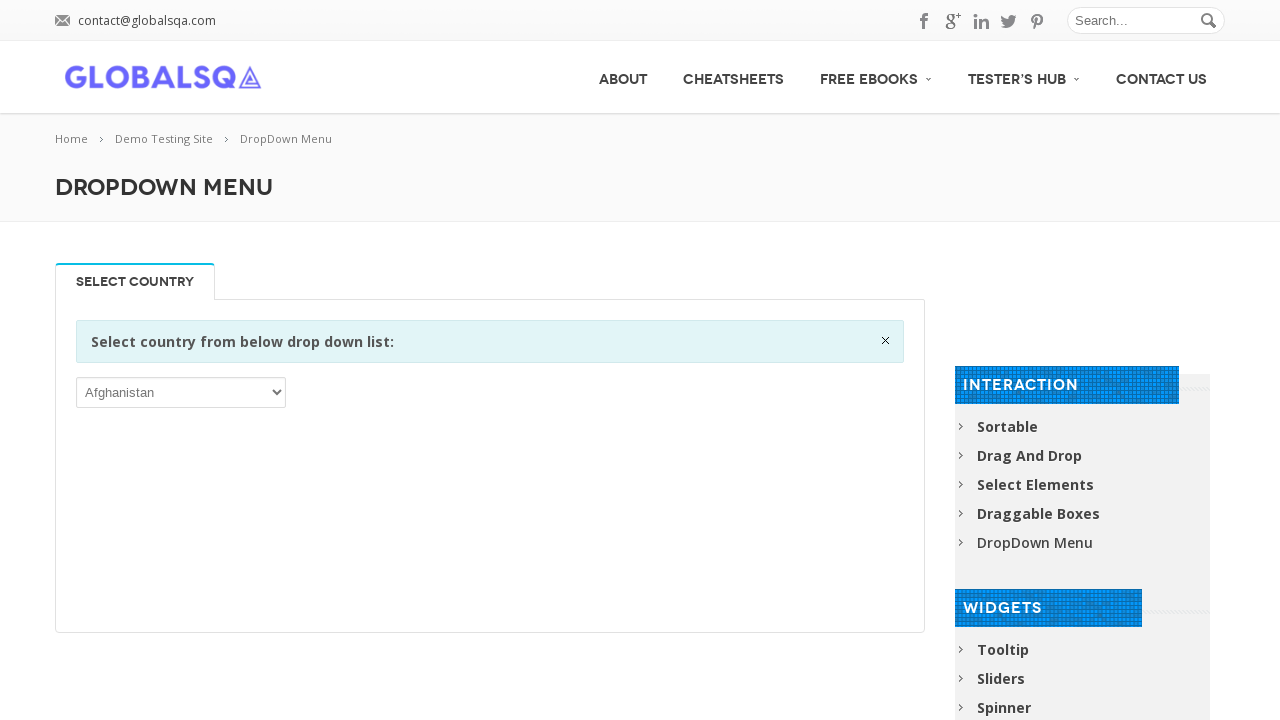

Waited for page to fully load (networkidle)
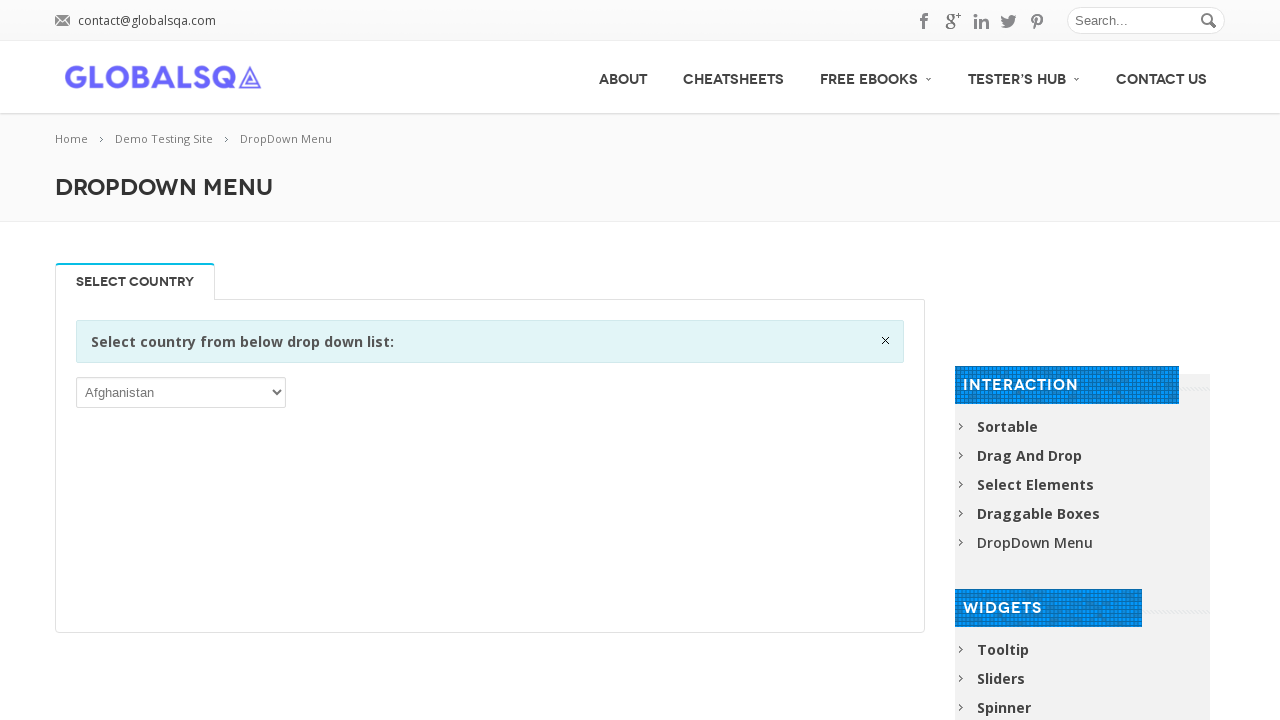

Located dropdown element within active tab content
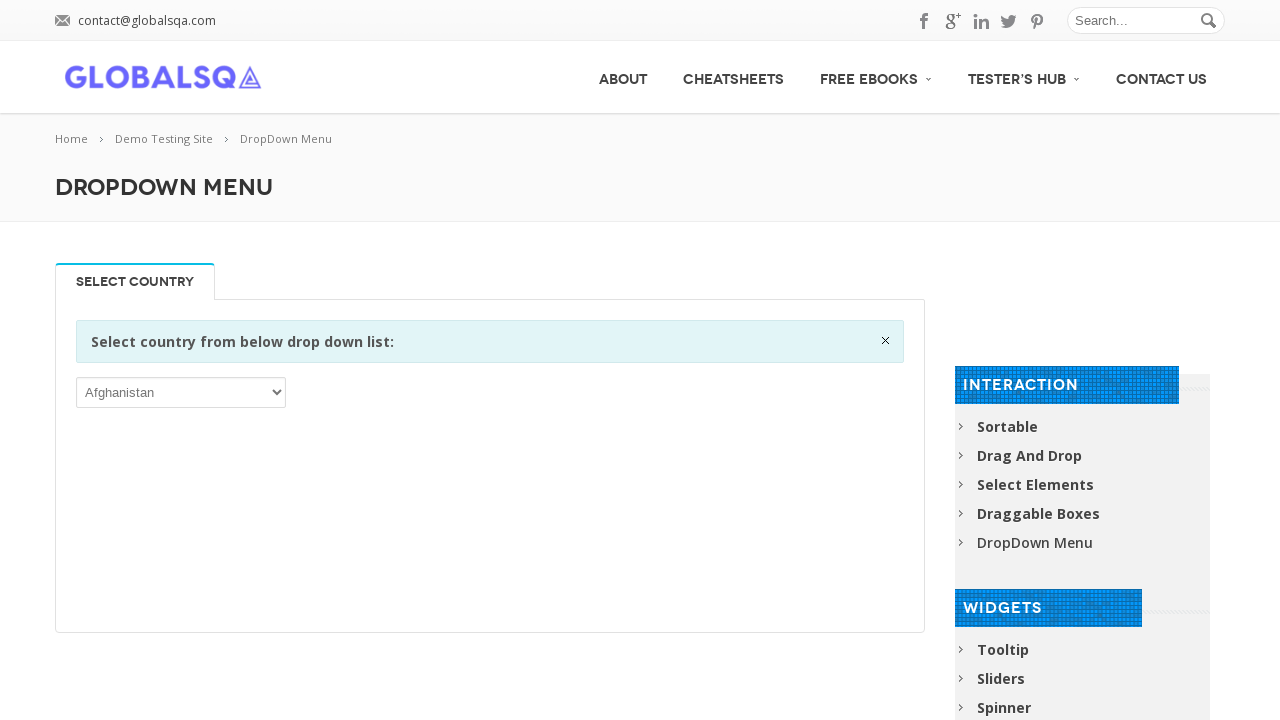

Dropdown element became visible
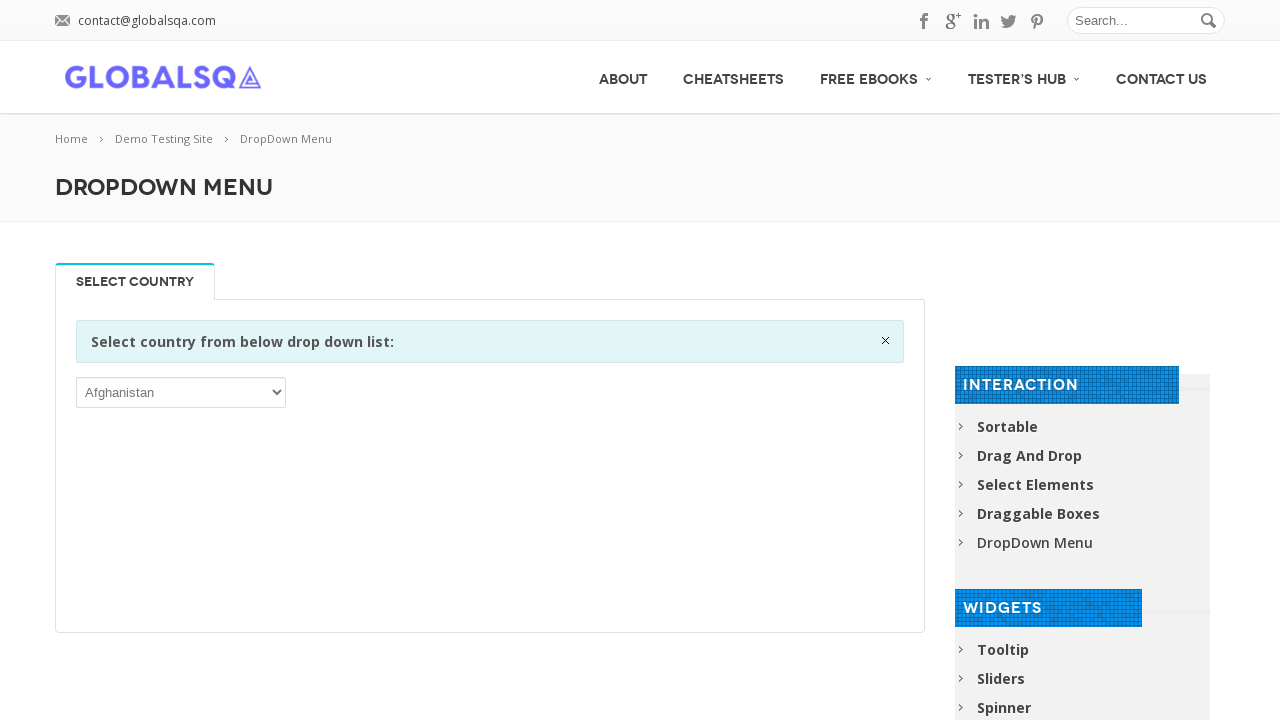

Retrieved all dropdown options (249 total)
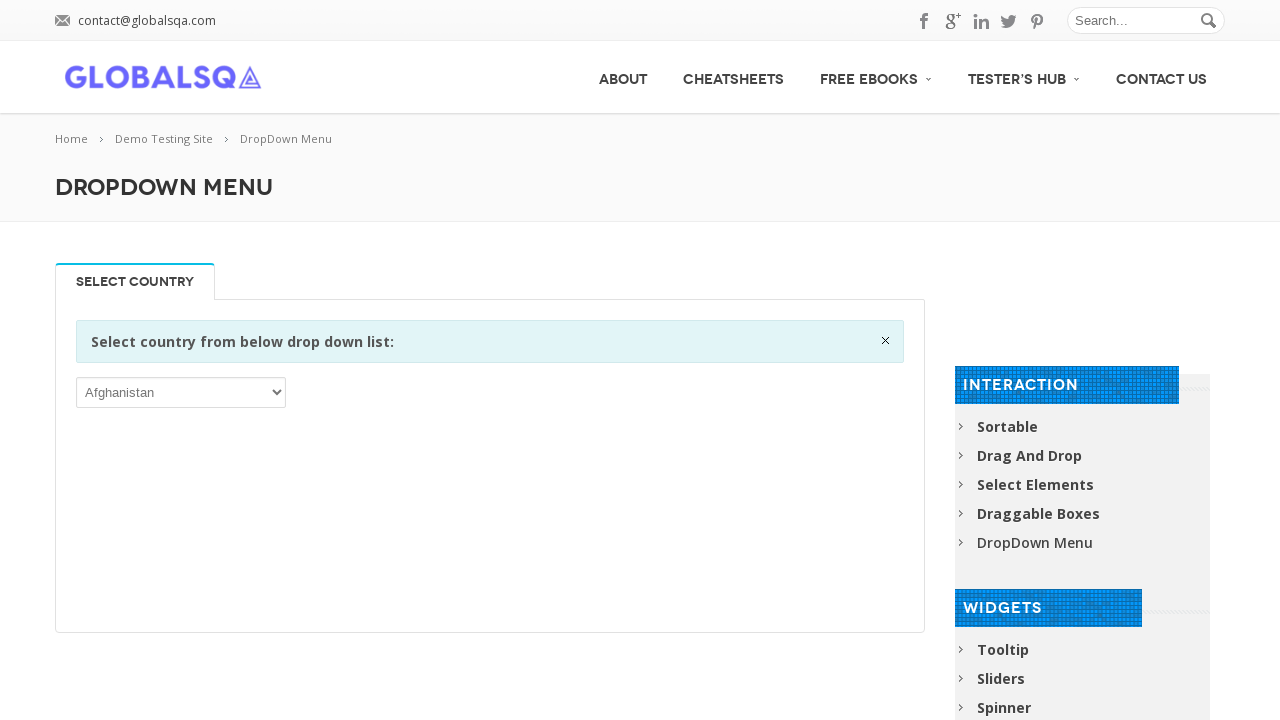

Selected dropdown option at index 1 on div.single_tab_div.resp-tab-content.resp-tab-content-active select >> nth=0
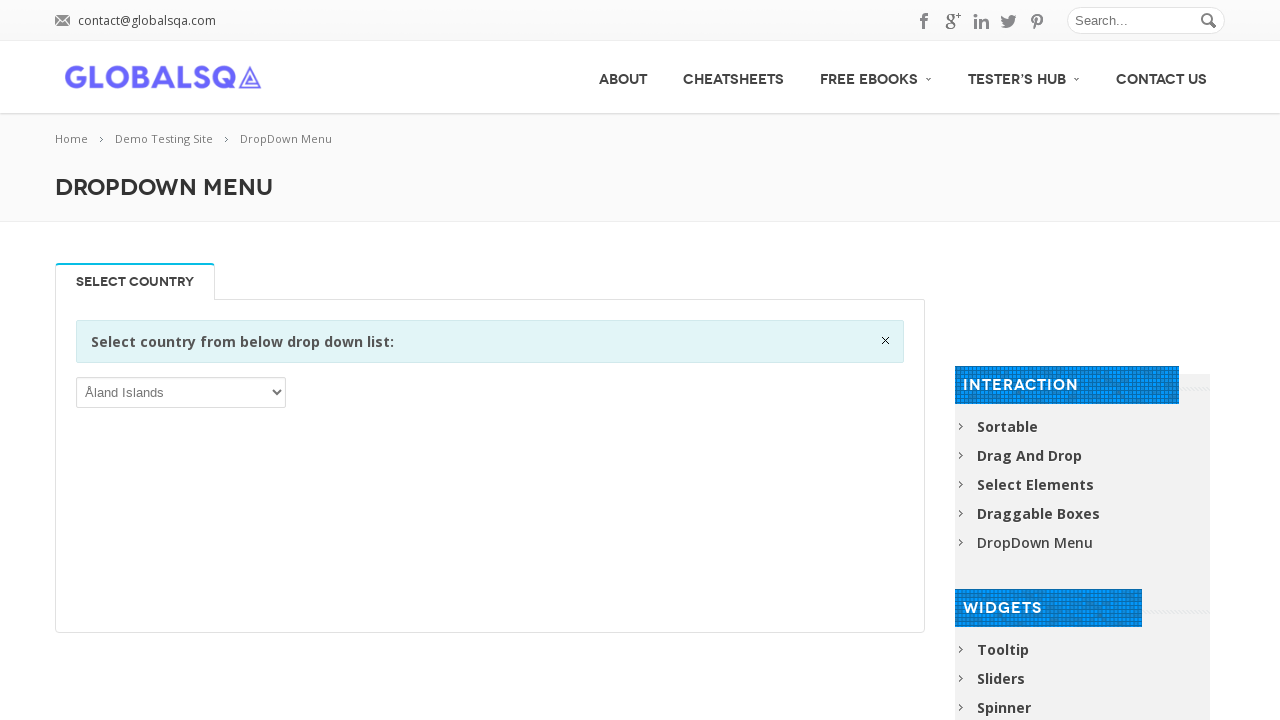

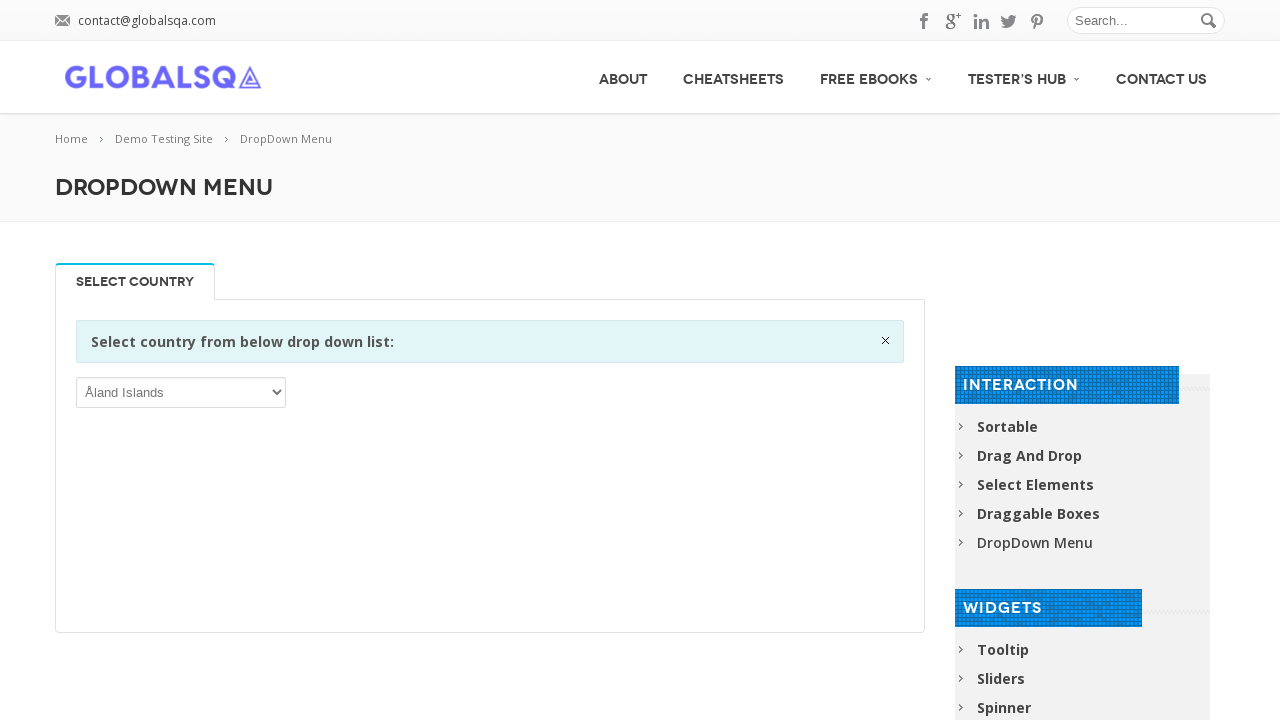